Tests dropdown selection functionality by selecting an option from a select menu using visible text

Starting URL: https://demoqa.com/select-menu

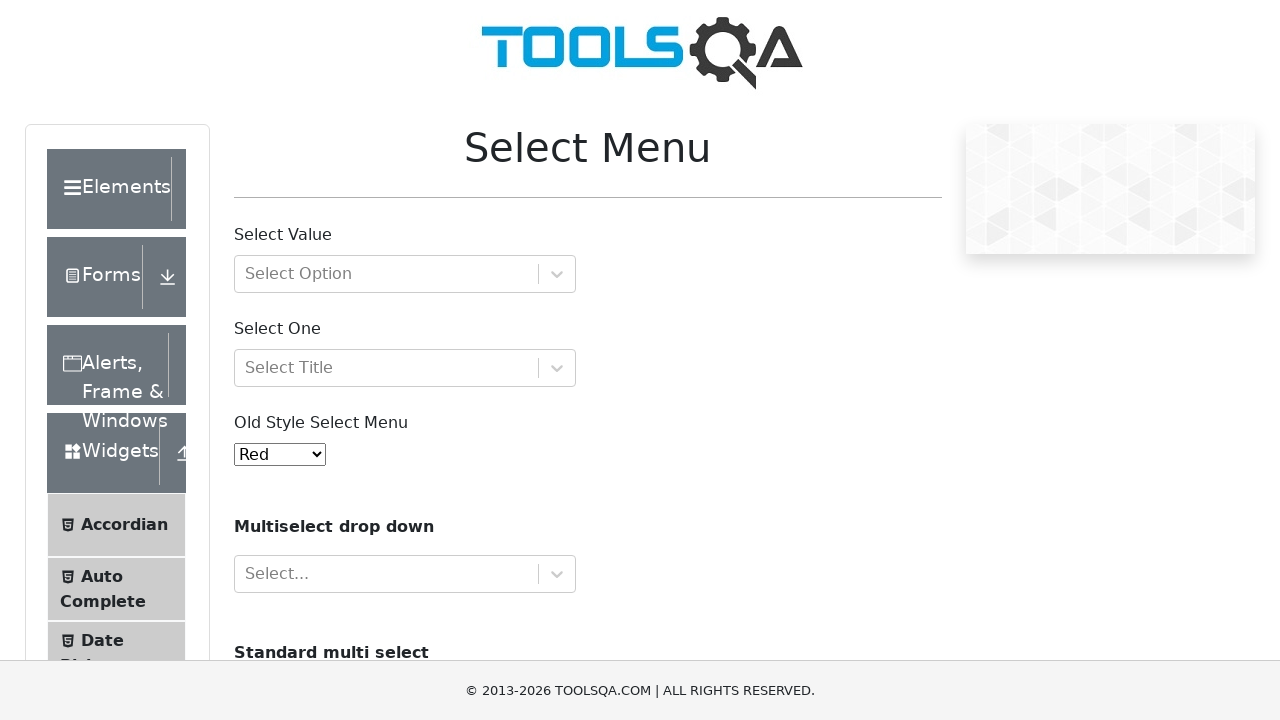

Selected 'White' from the dropdown menu on #oldSelectMenu
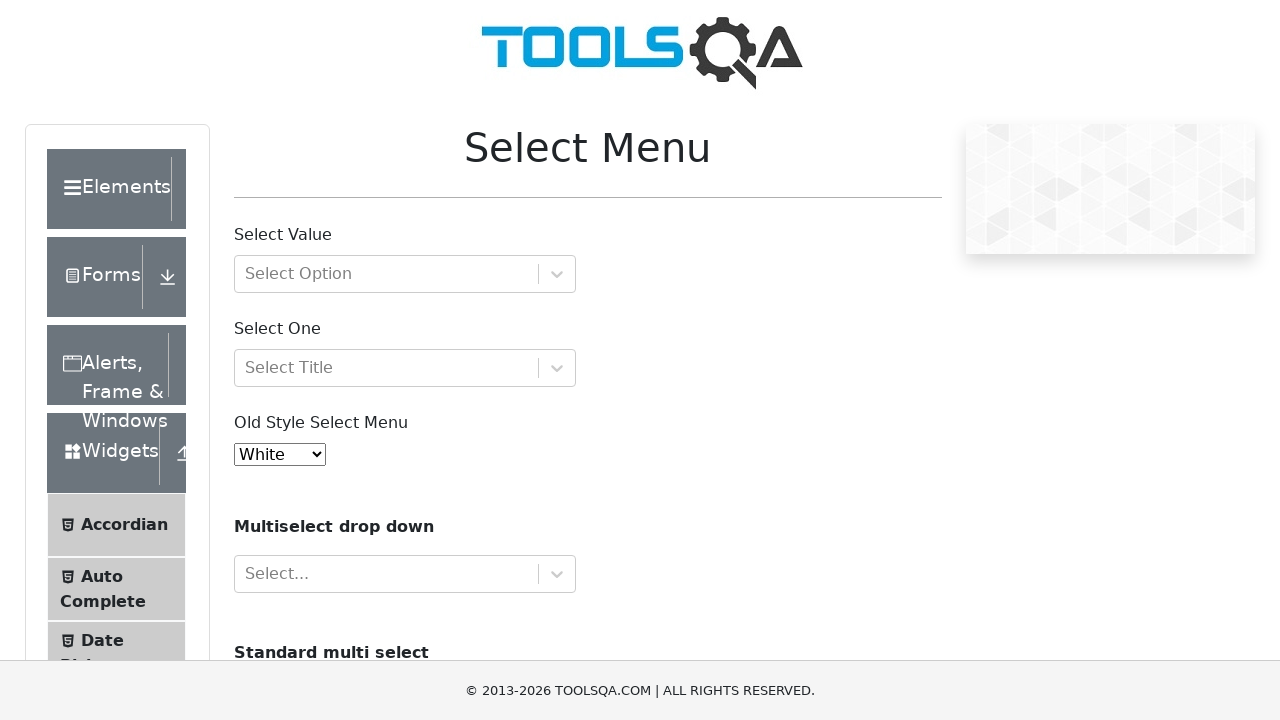

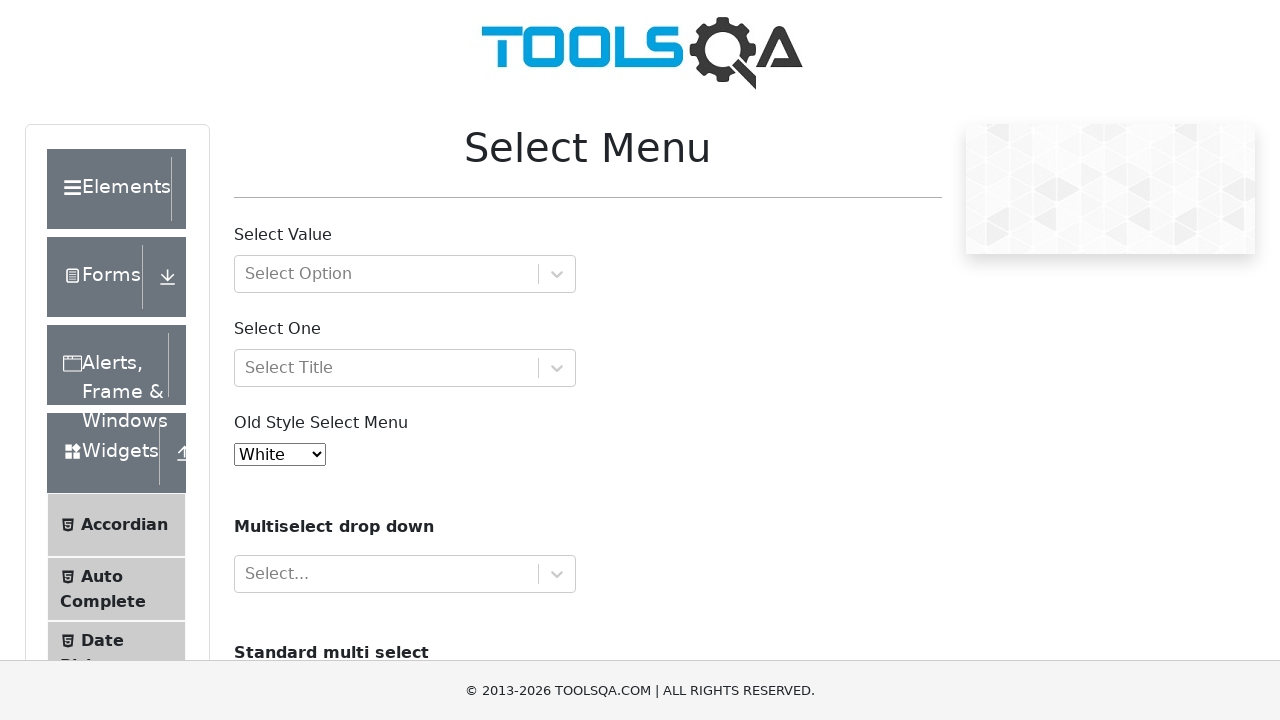